Waits for a verify button to become clickable and then clicks it

Starting URL: https://erikdark.github.io/QA_autotests_14/

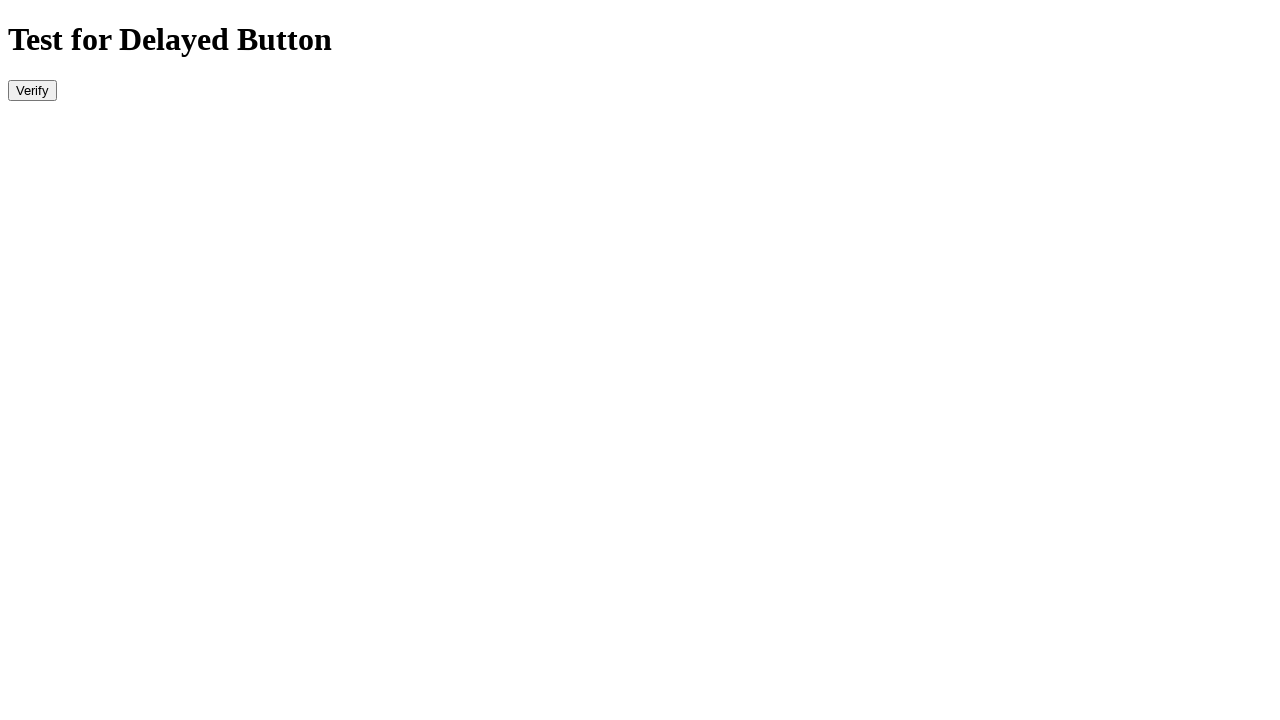

Navigated to test page
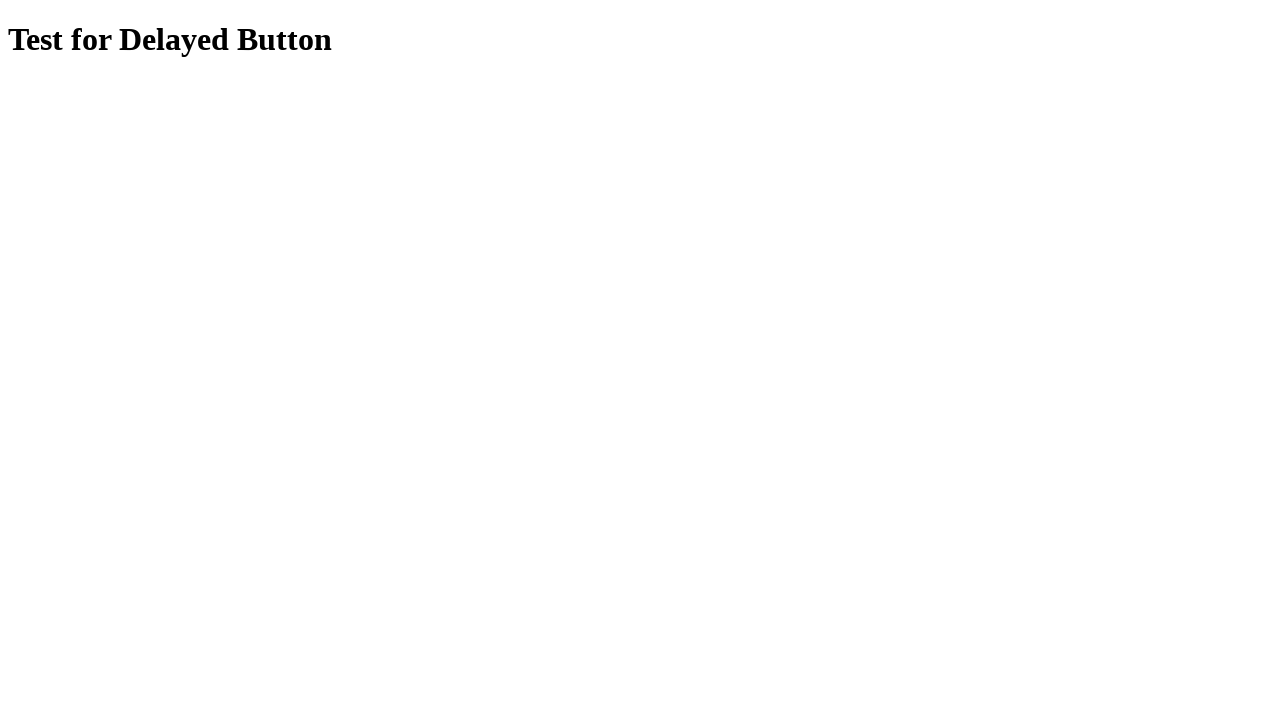

Waited for verify button to become available
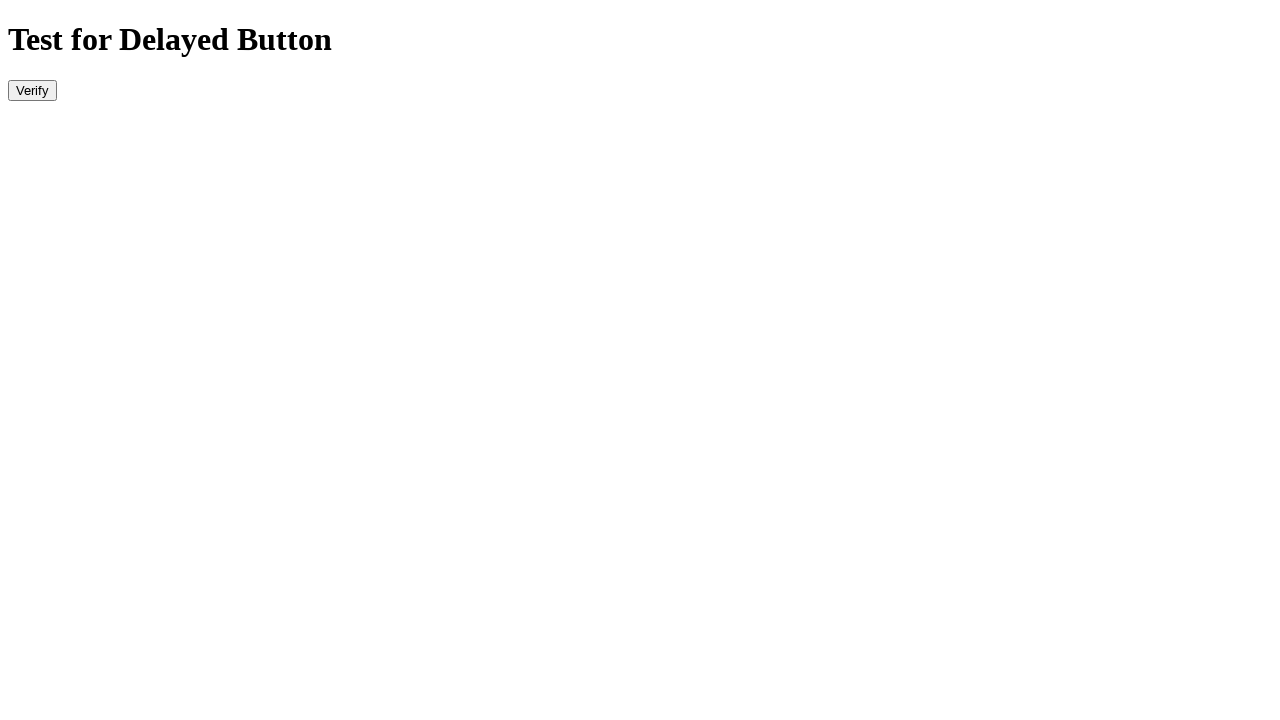

Clicked the verify button at (32, 90) on #verify
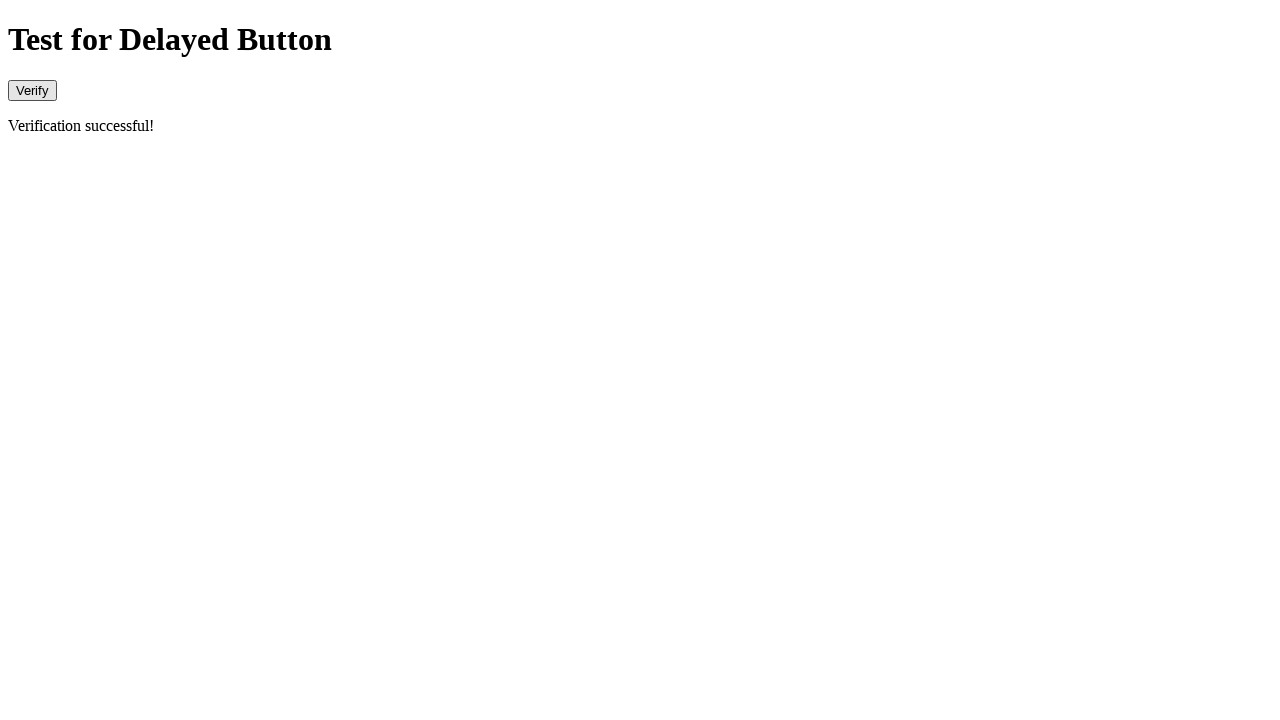

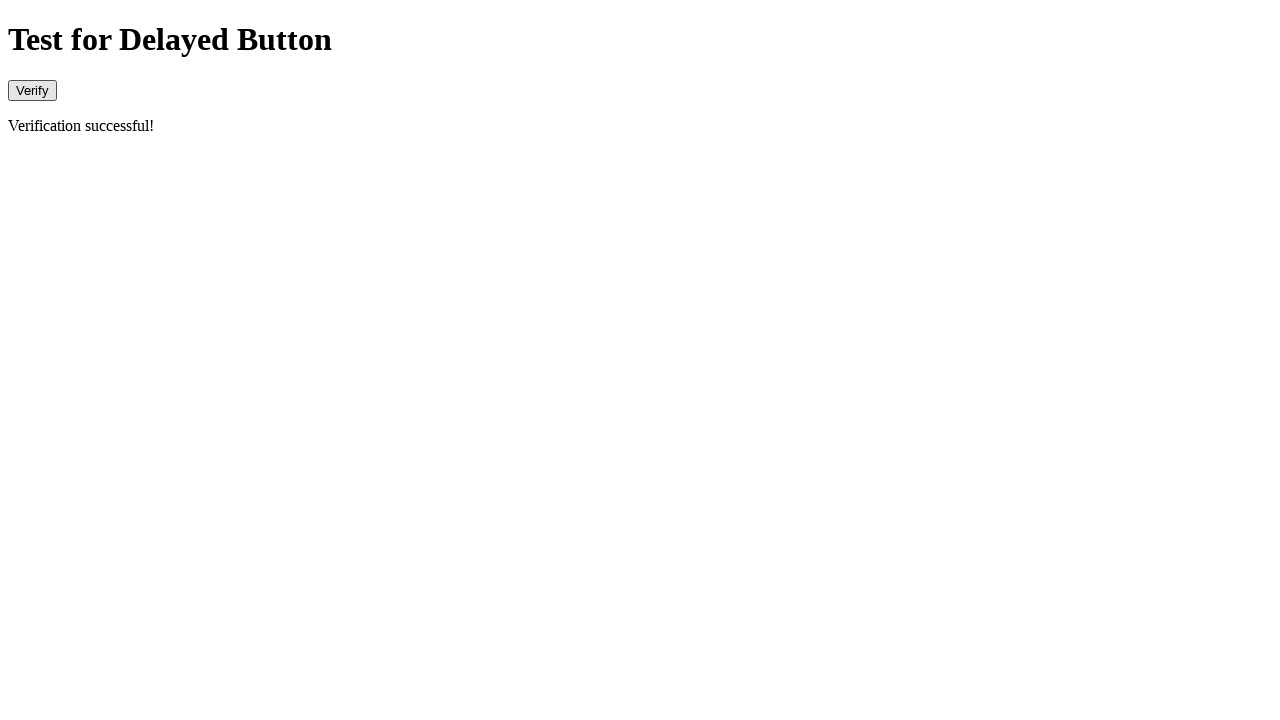